Tests dynamic loading with multiple visibility checks before and after clicking start button to demonstrate timing of element appearance

Starting URL: http://the-internet.herokuapp.com/dynamic_loading/2

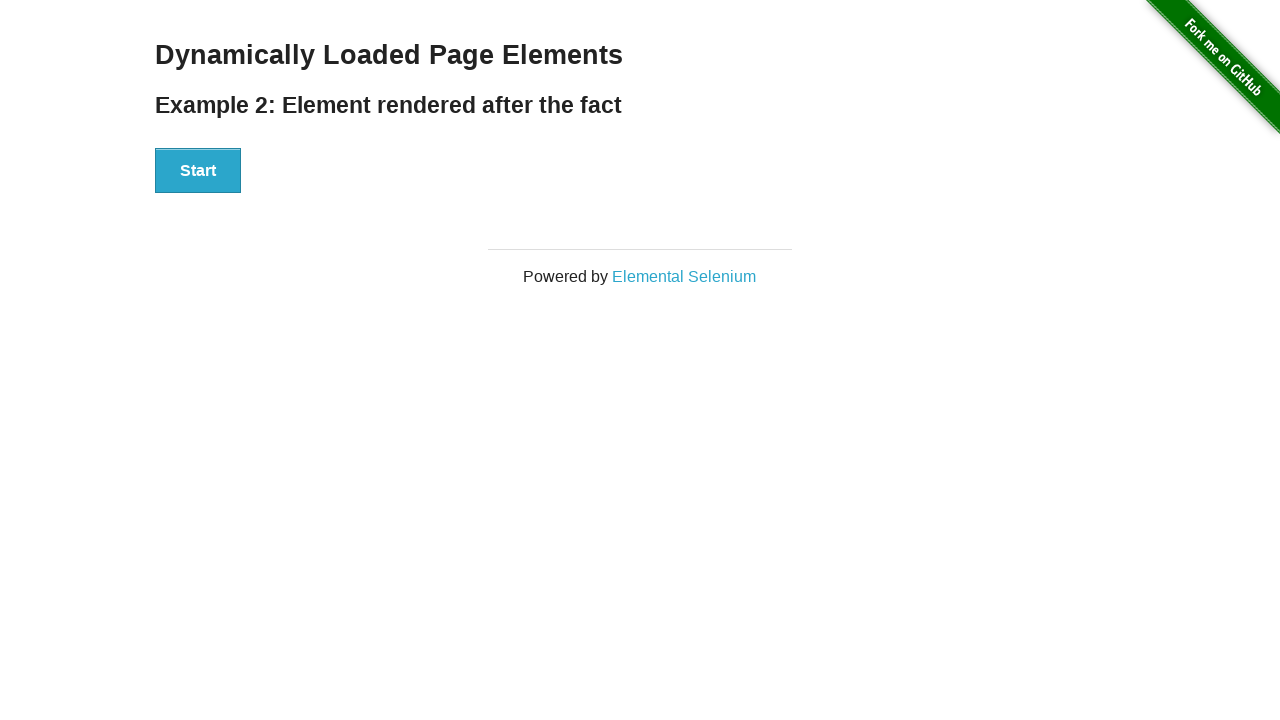

Verified Hello World text is not visible initially
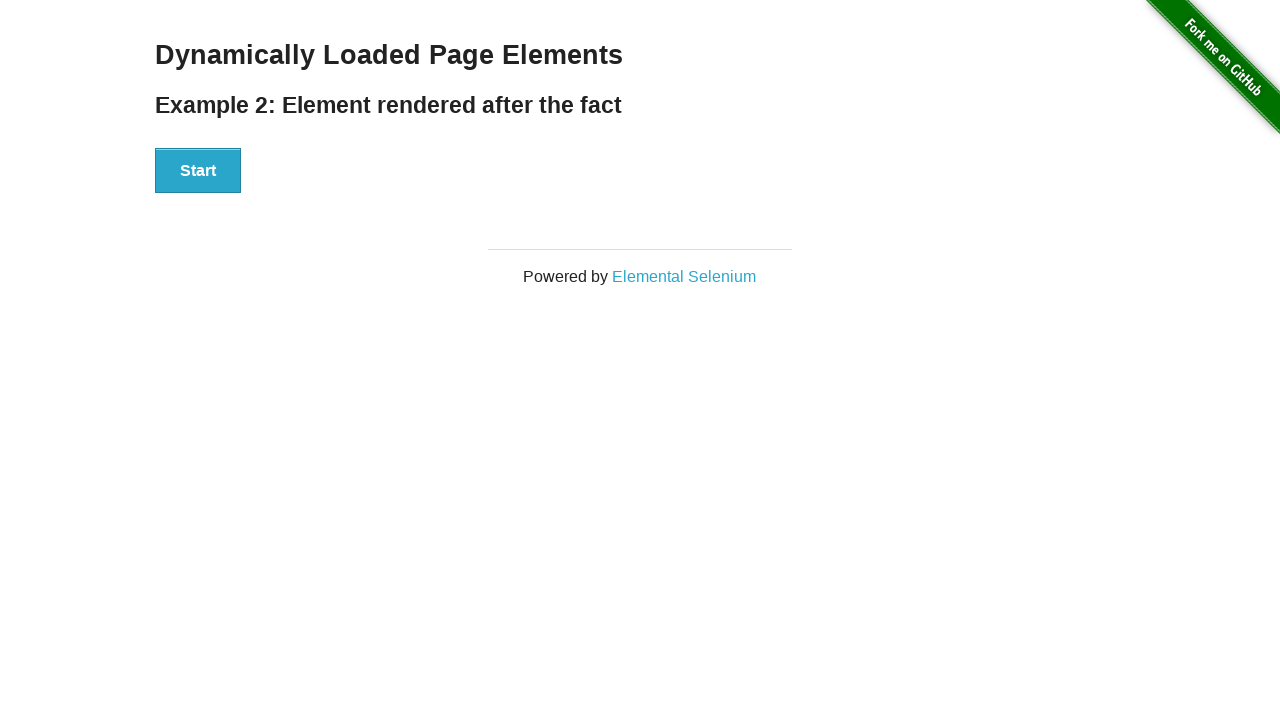

Verified loading icon is not visible initially
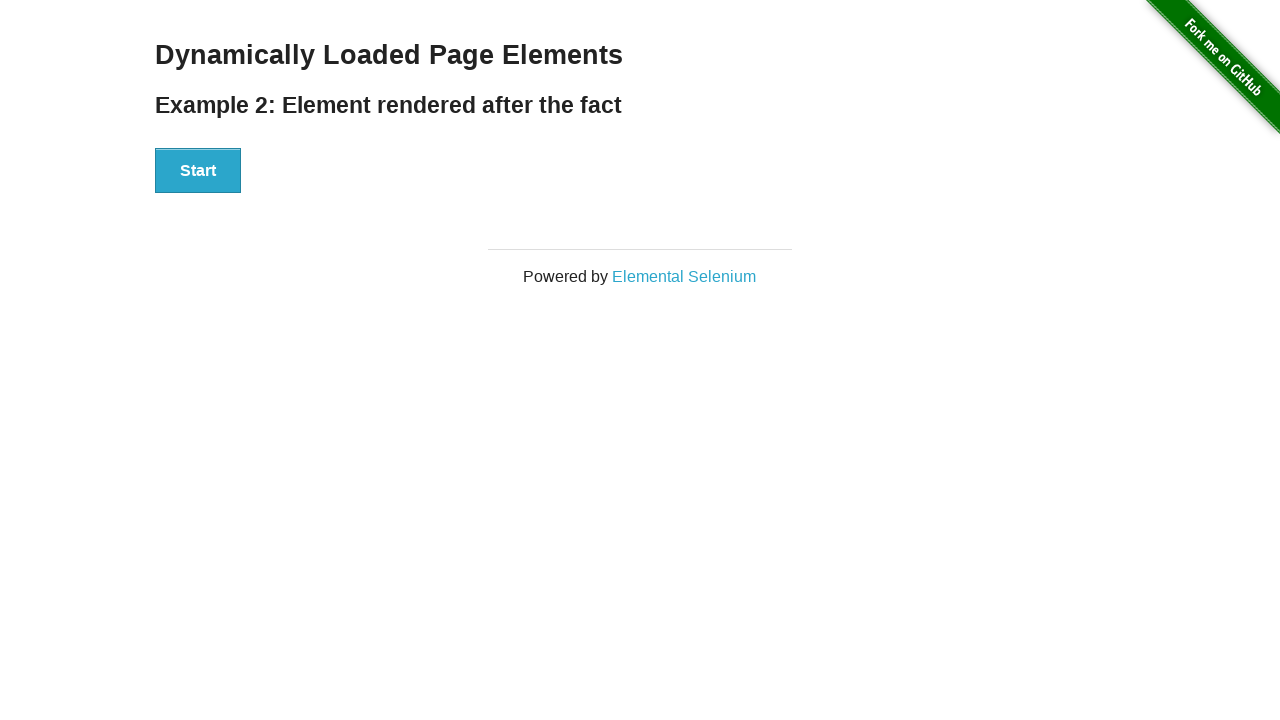

Clicked the start button to initiate dynamic loading at (198, 171) on xpath=//div[@id='start']/button
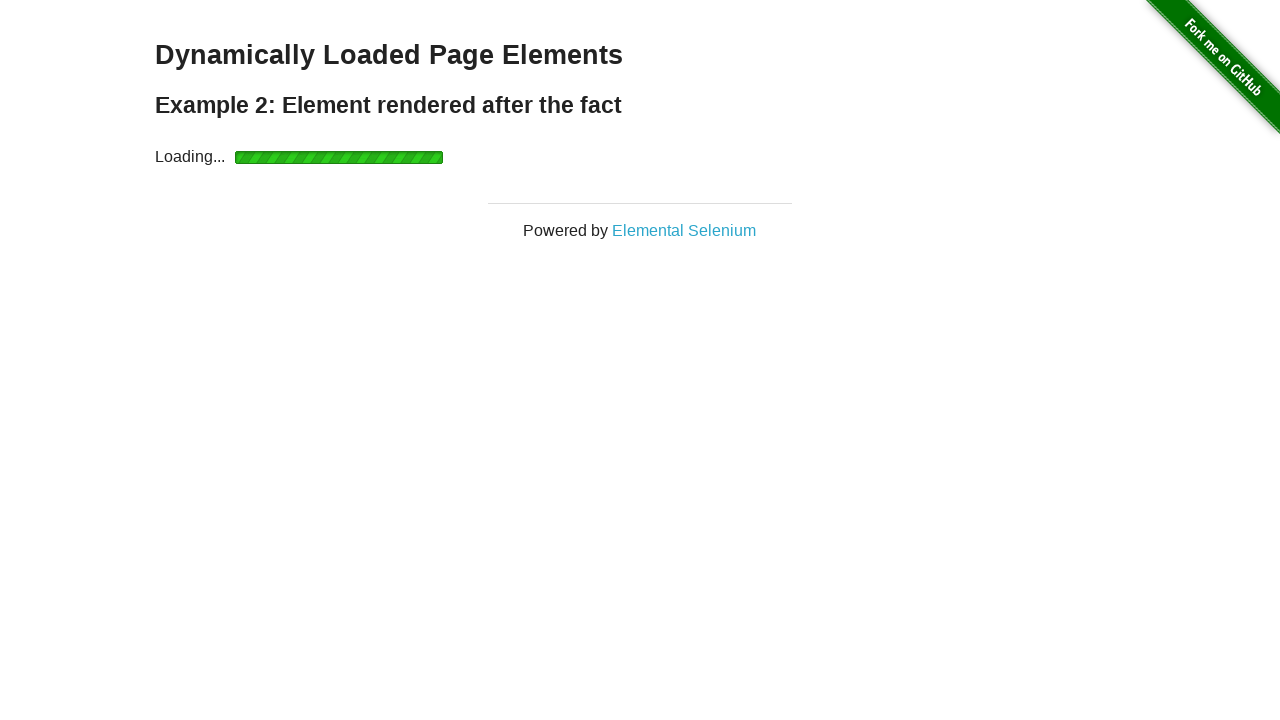

Confirmed Hello World text remains hidden during loading
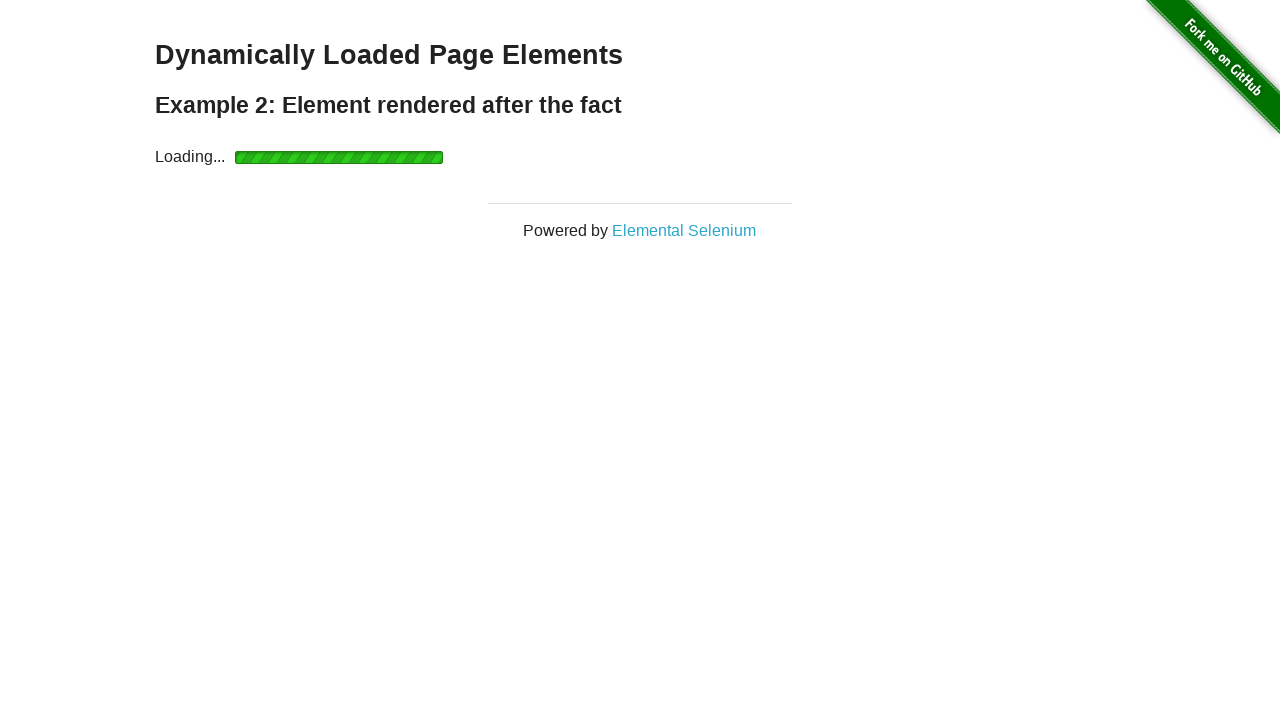

Confirmed Hello World text is still hidden as loading continues
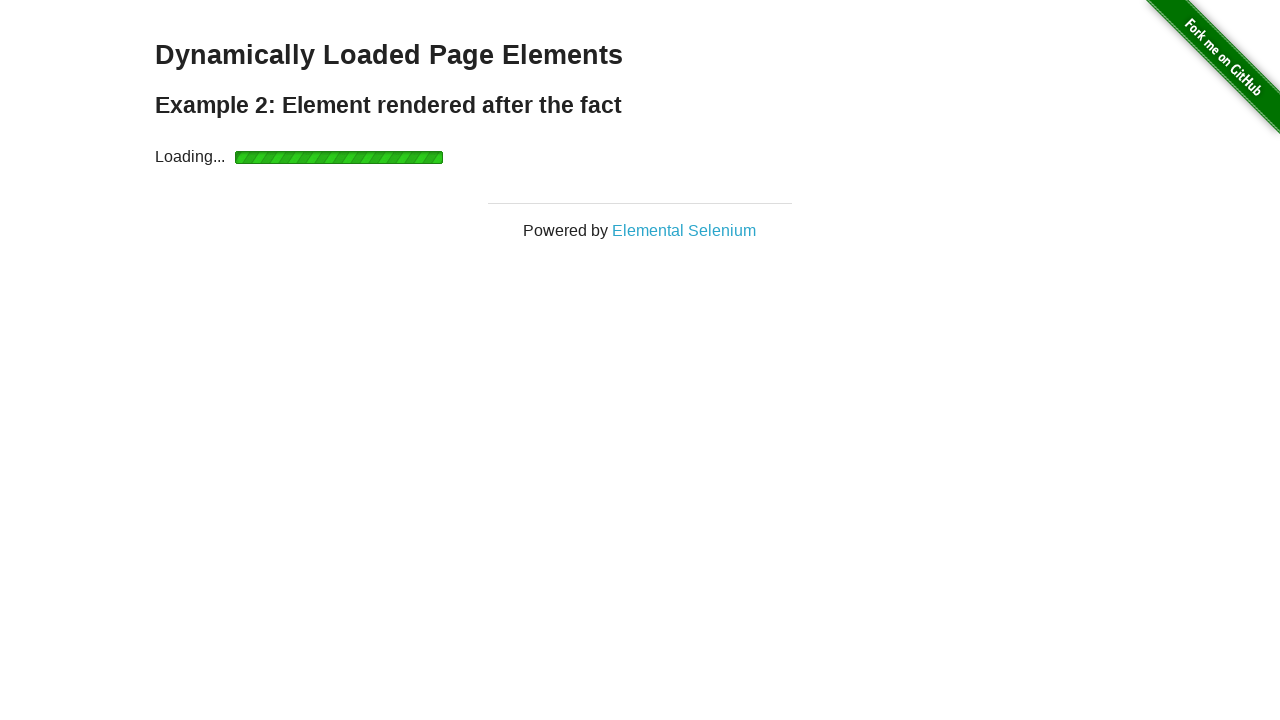

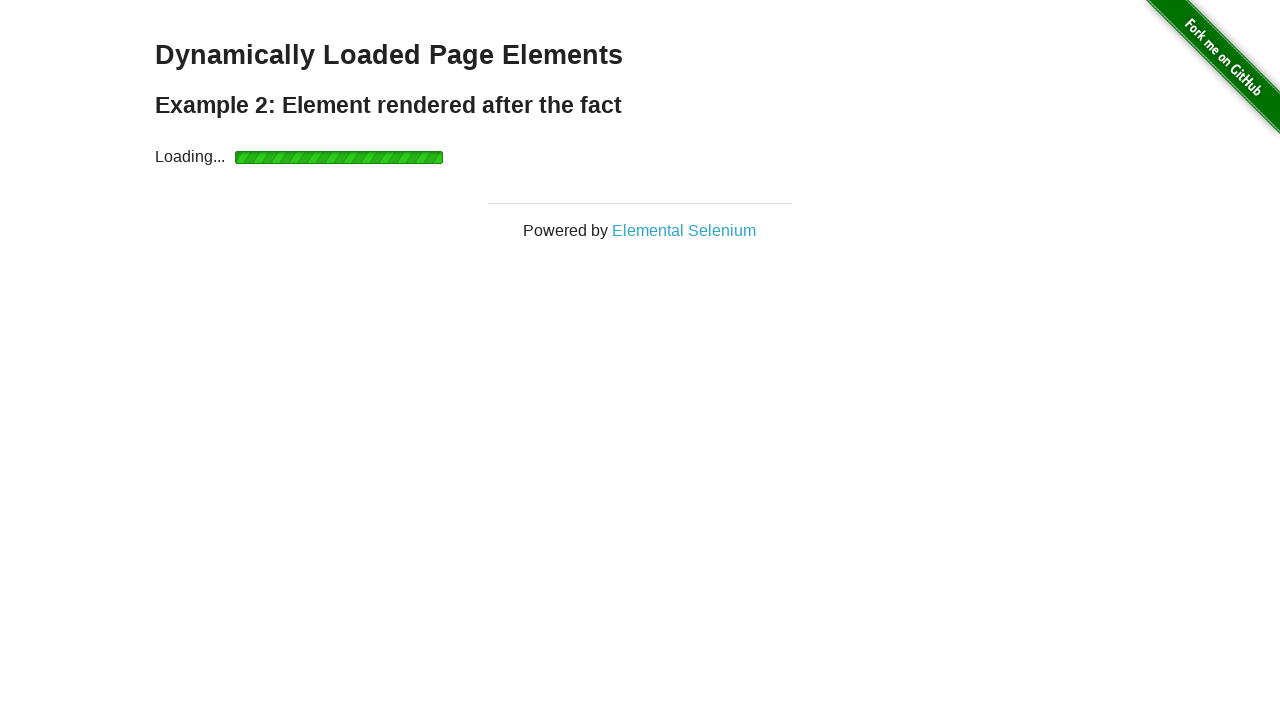